Tests browser window handling by clicking a link that opens a new window, switching to the new window, and verifying the new window's content displays correctly.

Starting URL: http://the-internet.herokuapp.com/windows

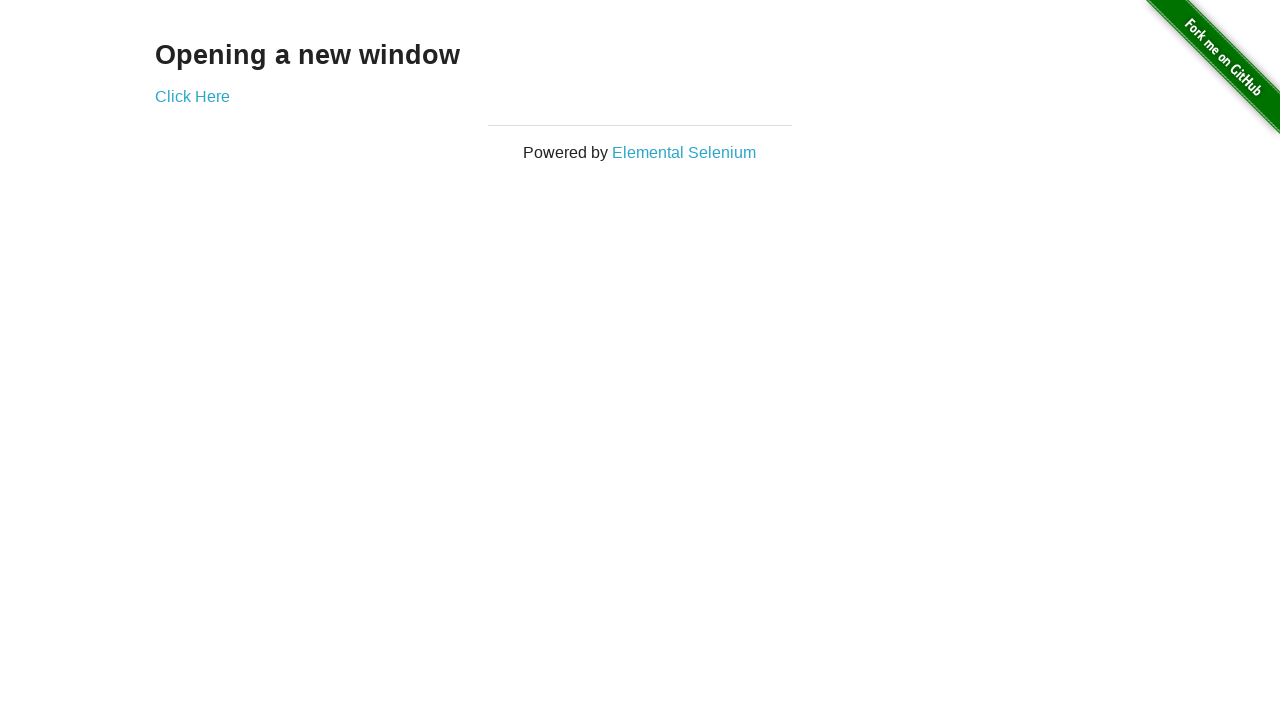

Verified initial page title is 'The Internet'
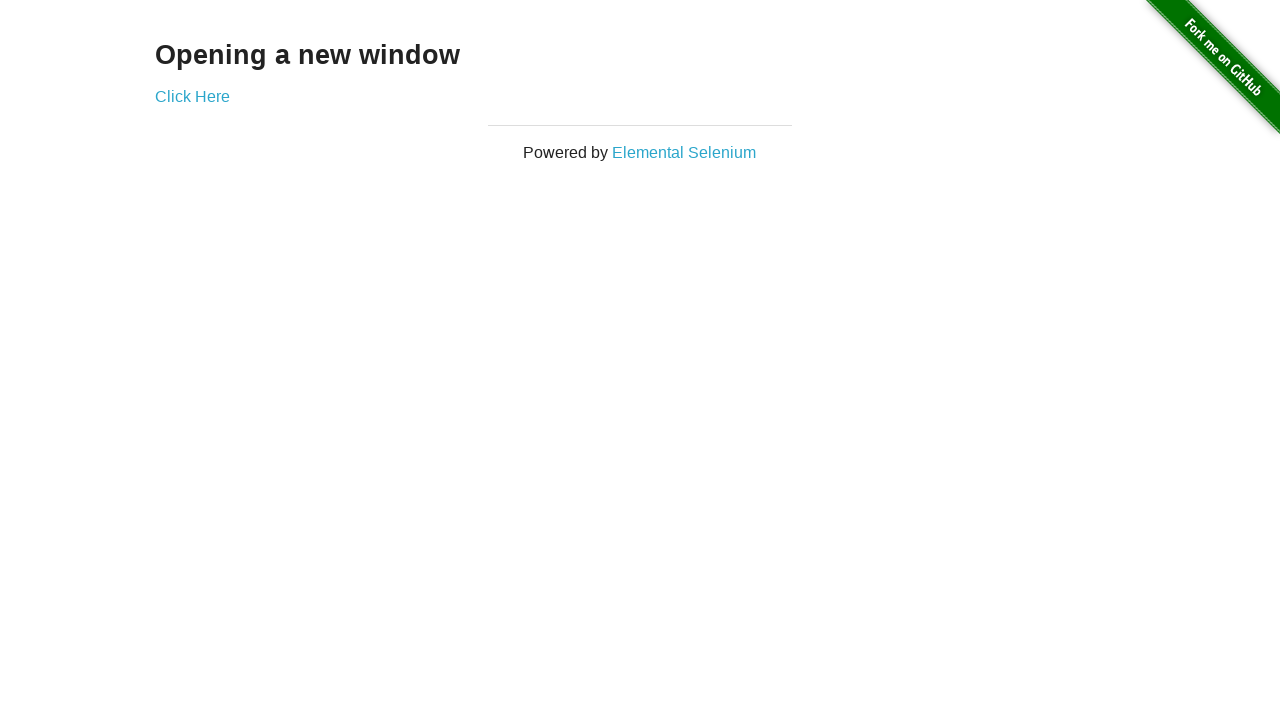

Clicked 'Click Here' link to open new window at (192, 96) on a[href='/windows/new']
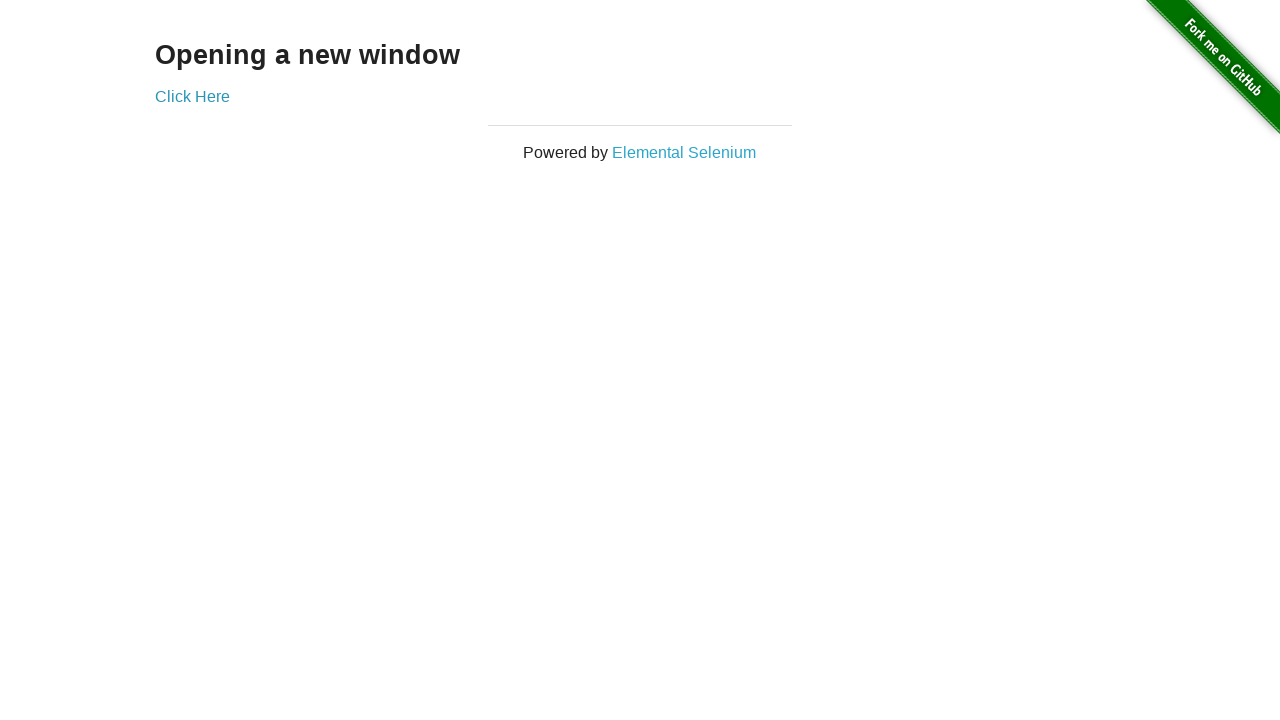

Captured new page object from context
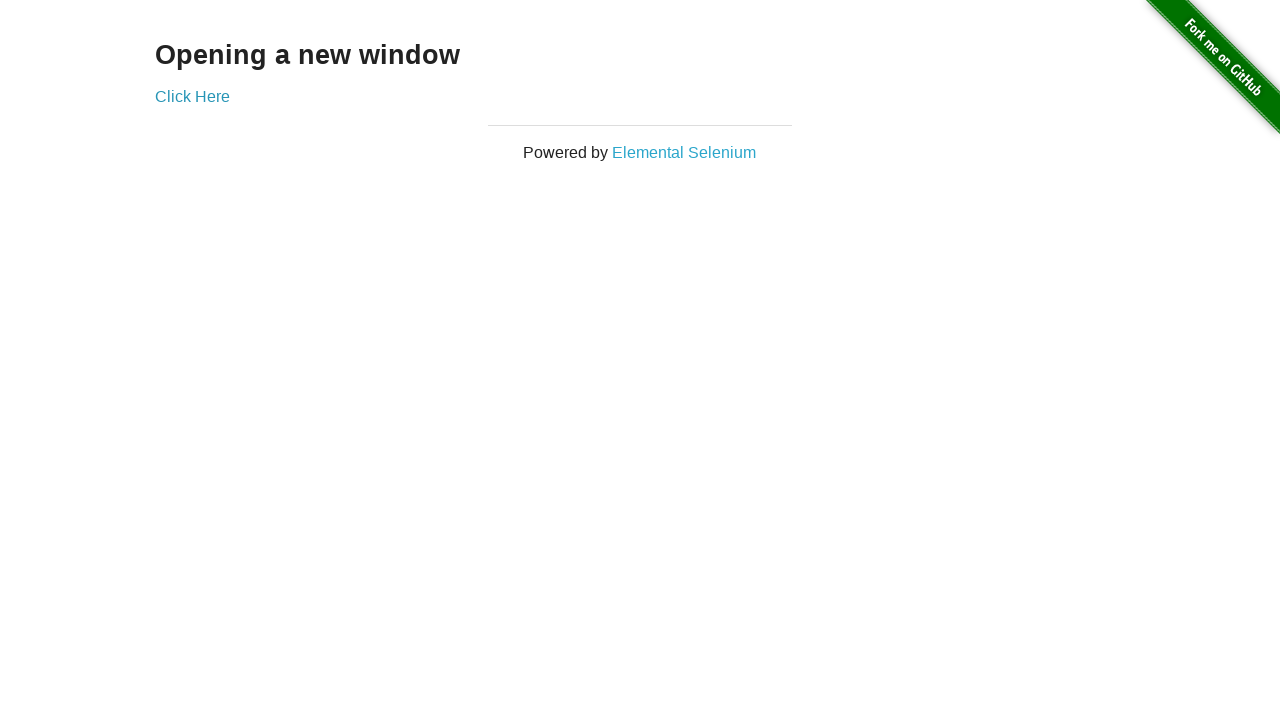

New page loaded completely
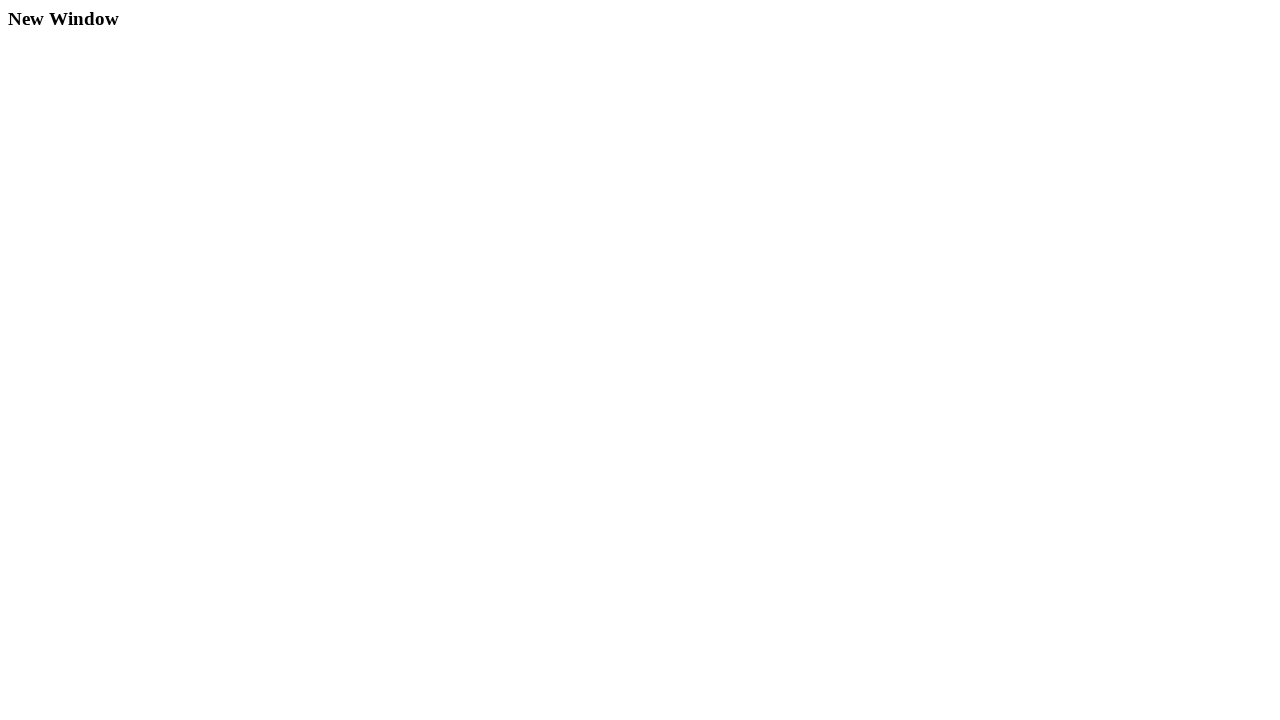

New page URL: http://the-internet.herokuapp.com/windows/new, title: New Window
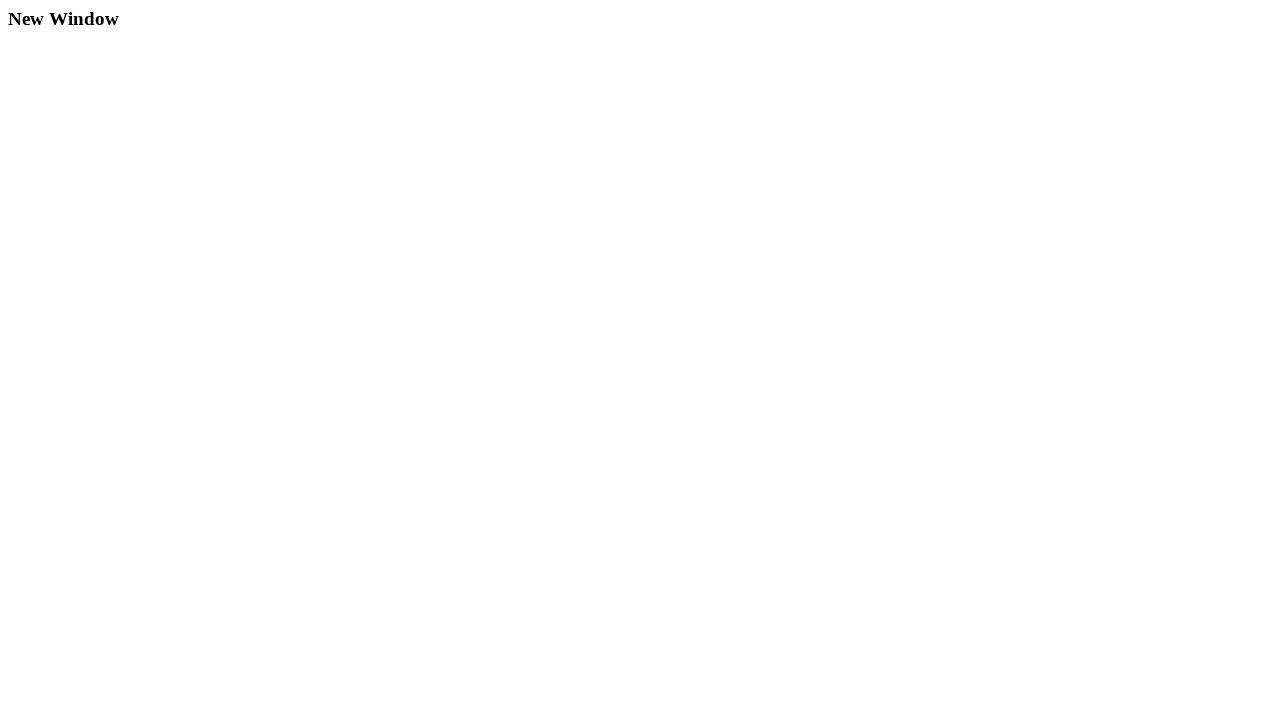

New window heading locator is ready
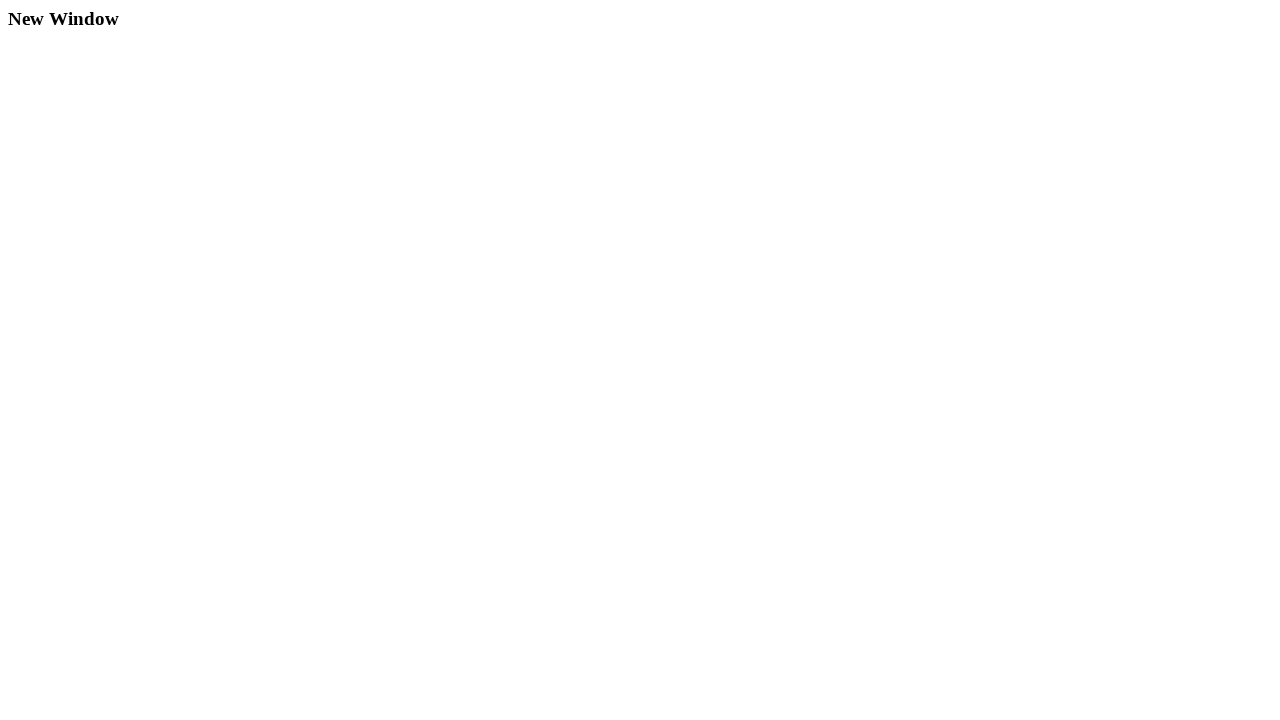

New window heading text: New Window
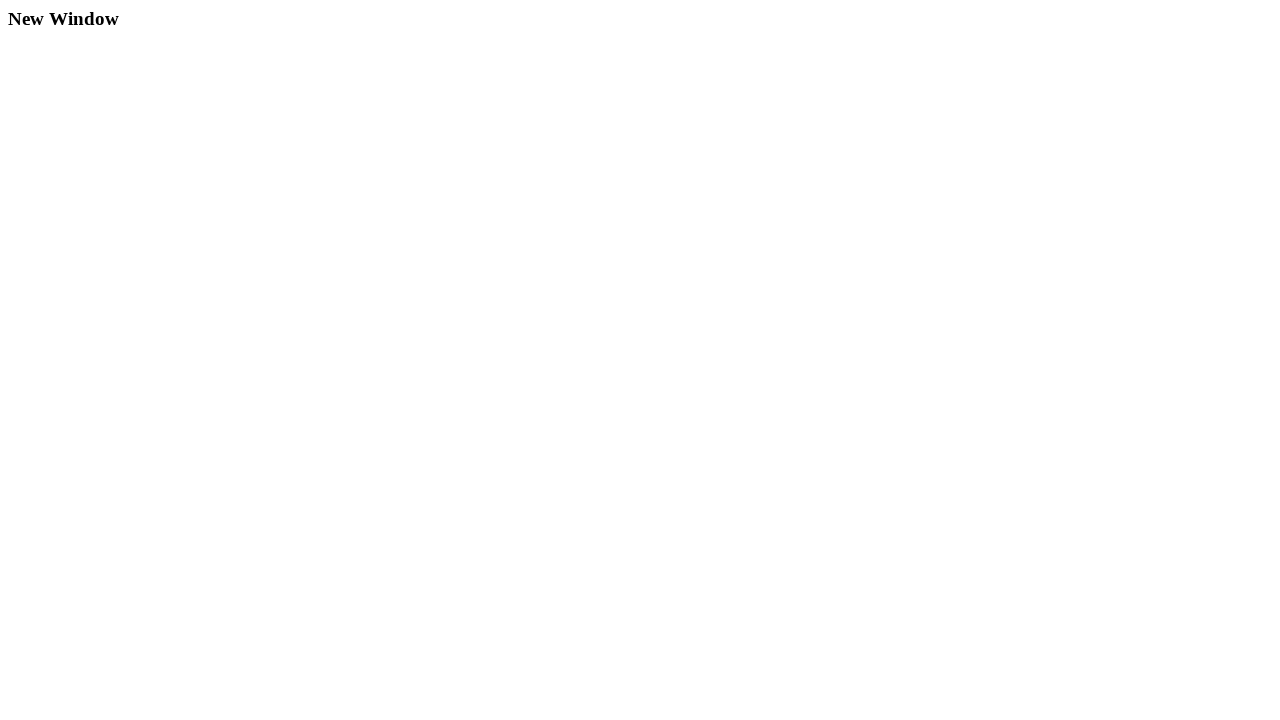

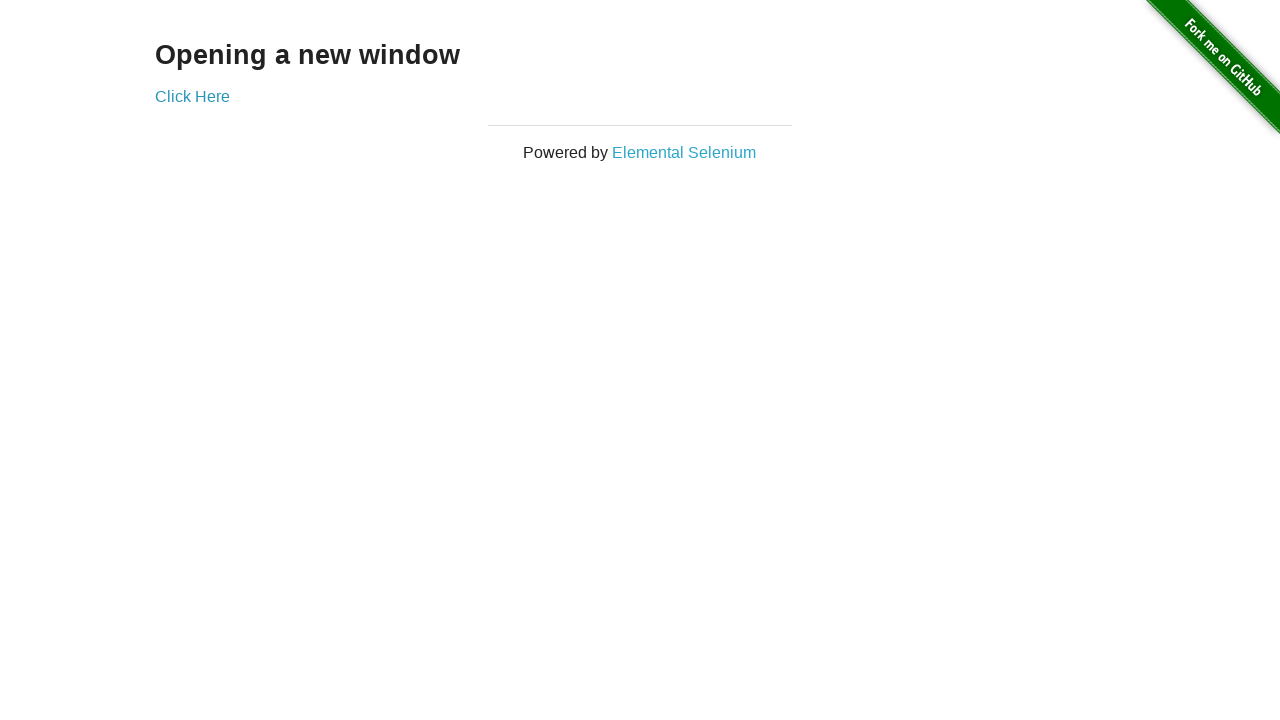